Tests jQuery UI slider functionality by dragging the slider handle to a new position

Starting URL: https://jqueryui.com/slider/

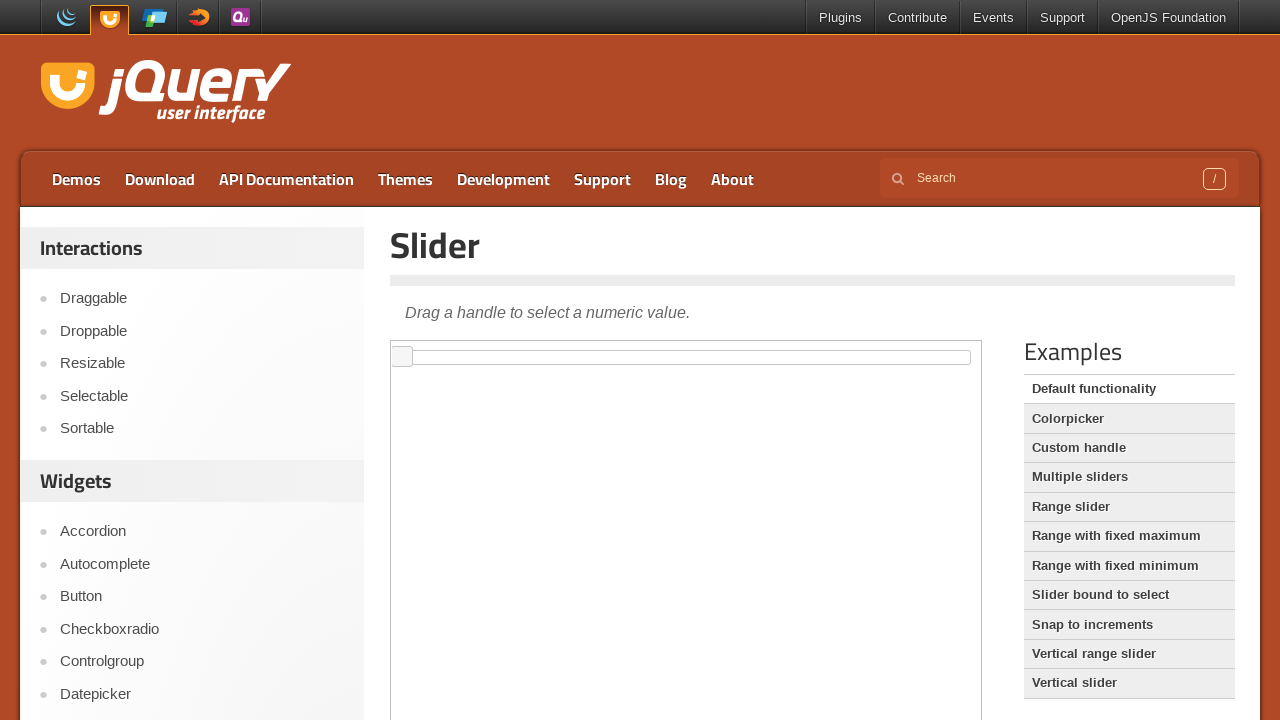

Navigated to jQuery UI slider demo page
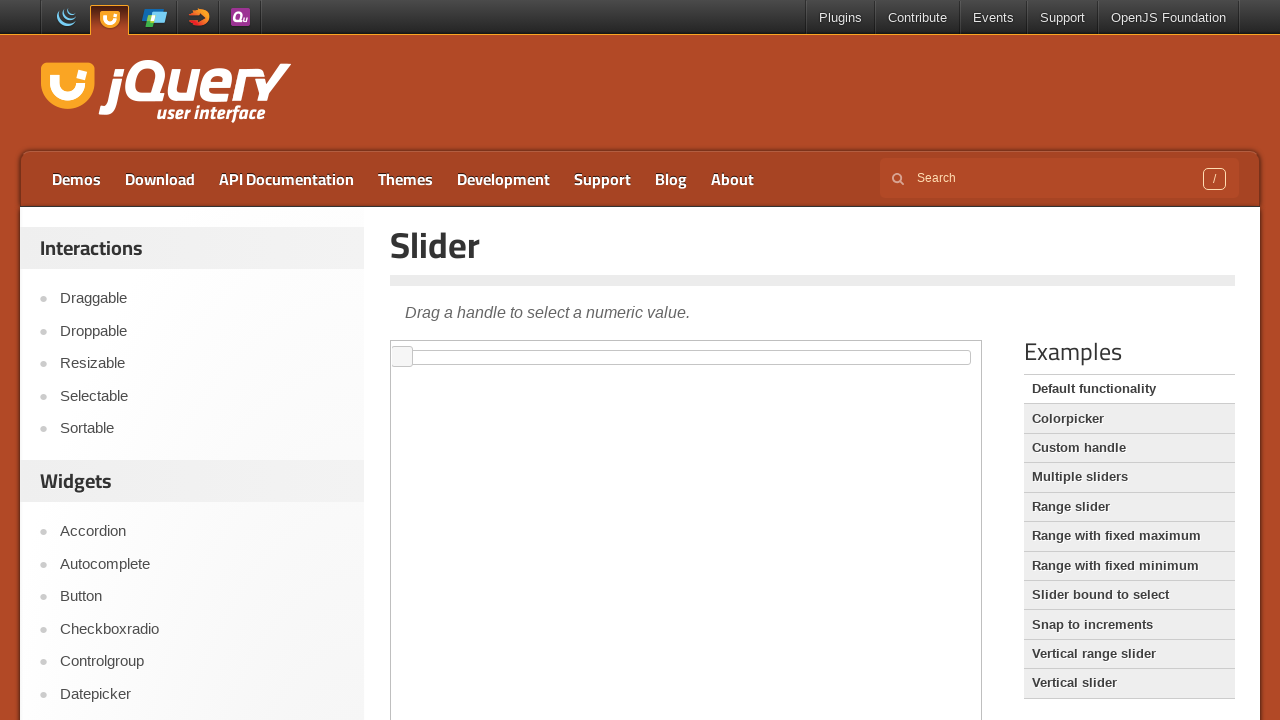

Located demo iframe
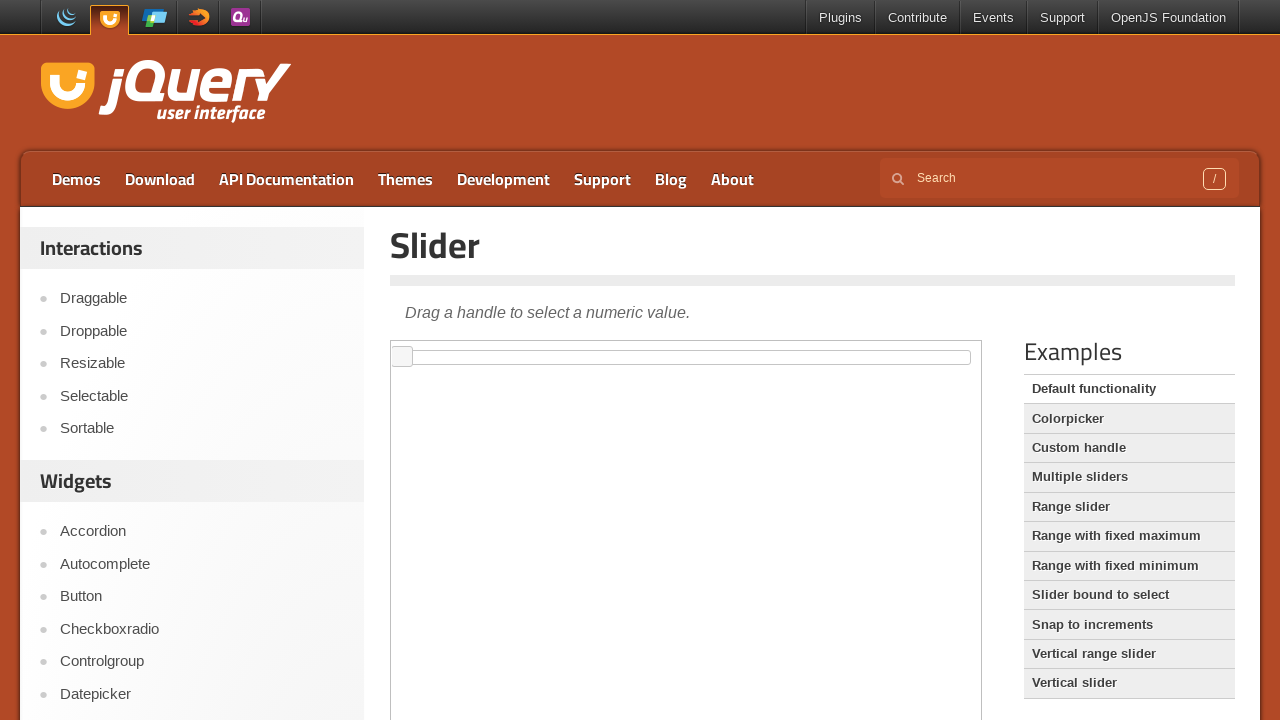

Located slider element
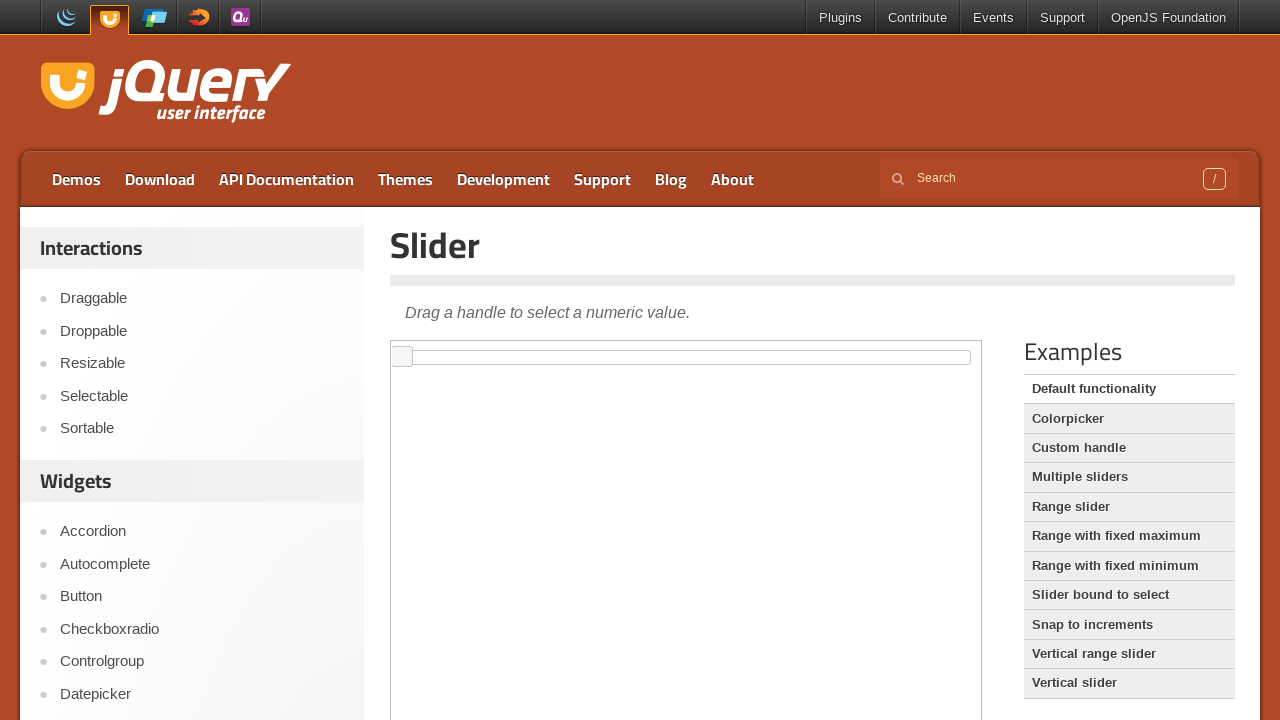

Dragged slider handle to new position (100px to the right) at (501, 351)
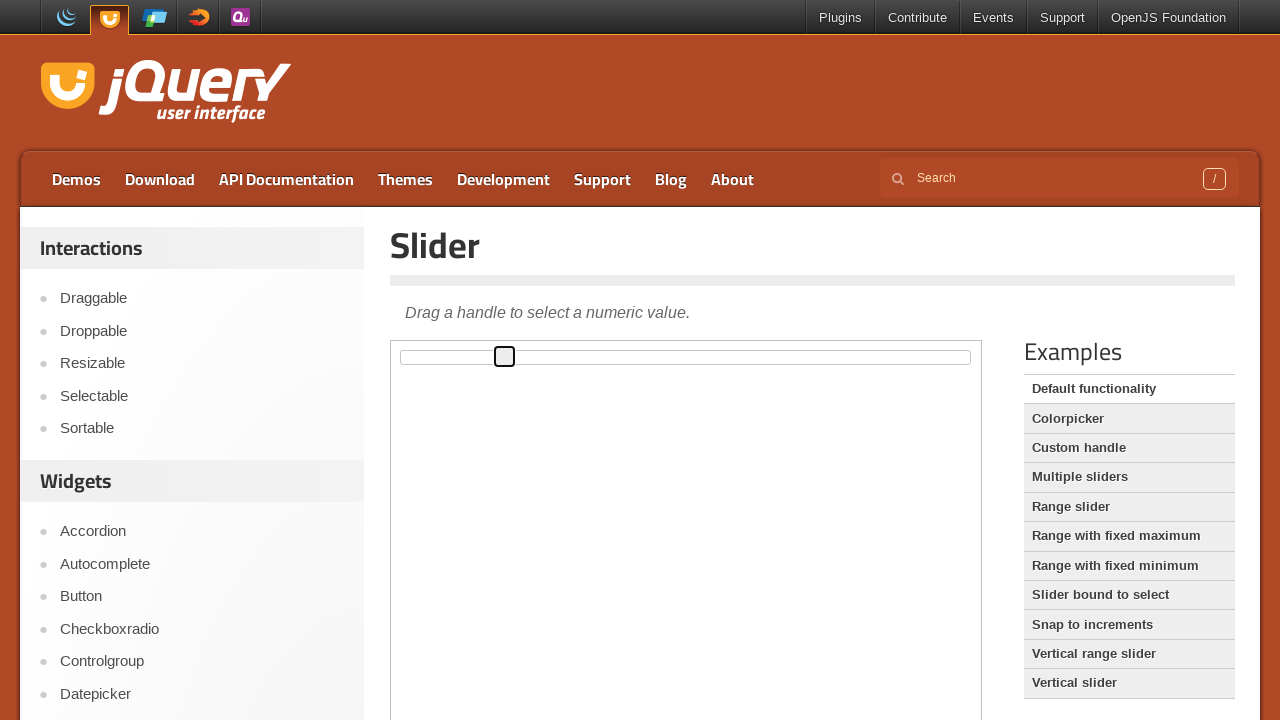

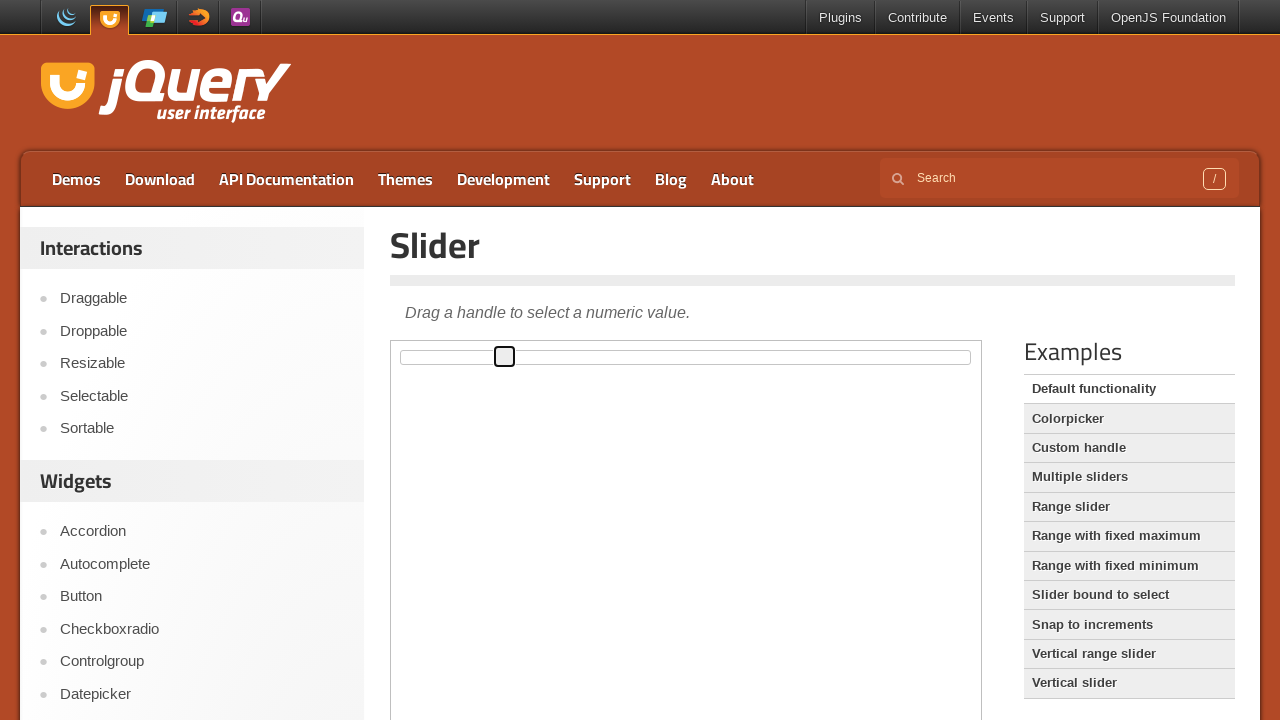